Tests auto-suggestive dropdown functionality by typing a partial country name and selecting the matching suggestion from the dropdown list

Starting URL: http://rahulshettyacademy.com/dropdownsPractise

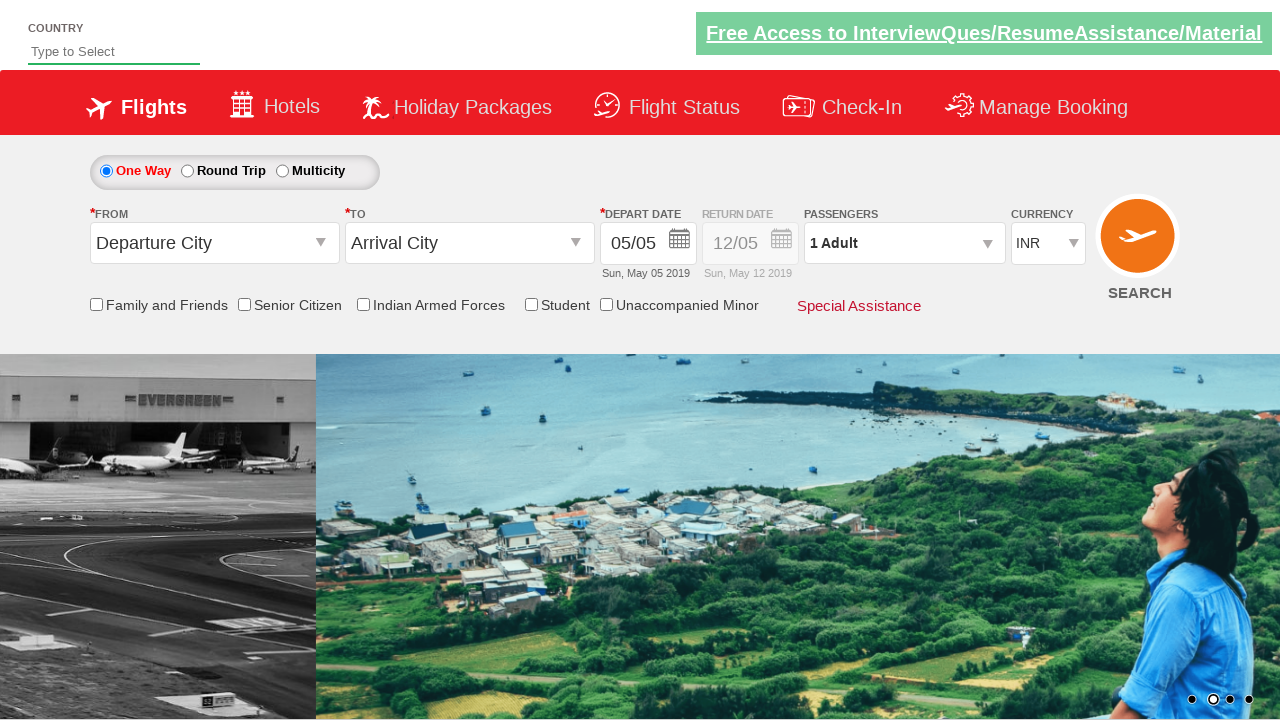

Typed 'ind' in autosuggest field to trigger dropdown on #autosuggest
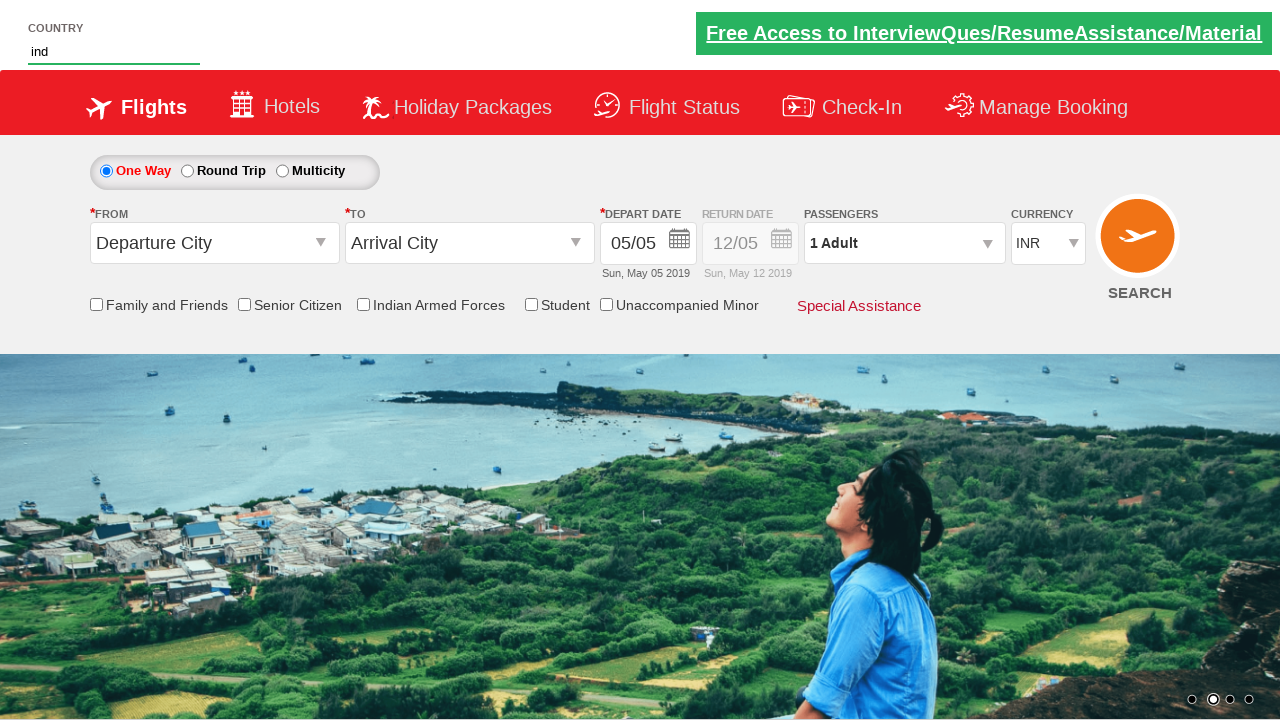

Autosuggest dropdown appeared with suggestions
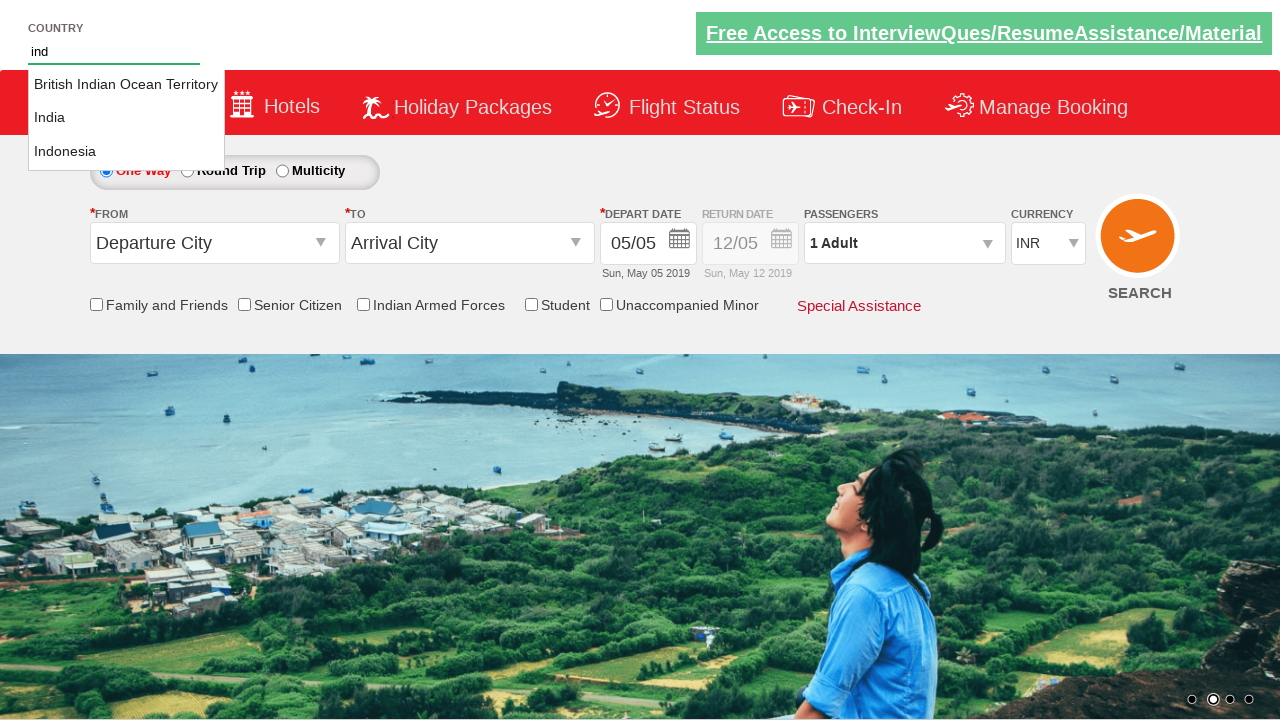

Selected 'India' from autosuggest dropdown at (126, 118) on li.ui-menu-item a >> nth=1
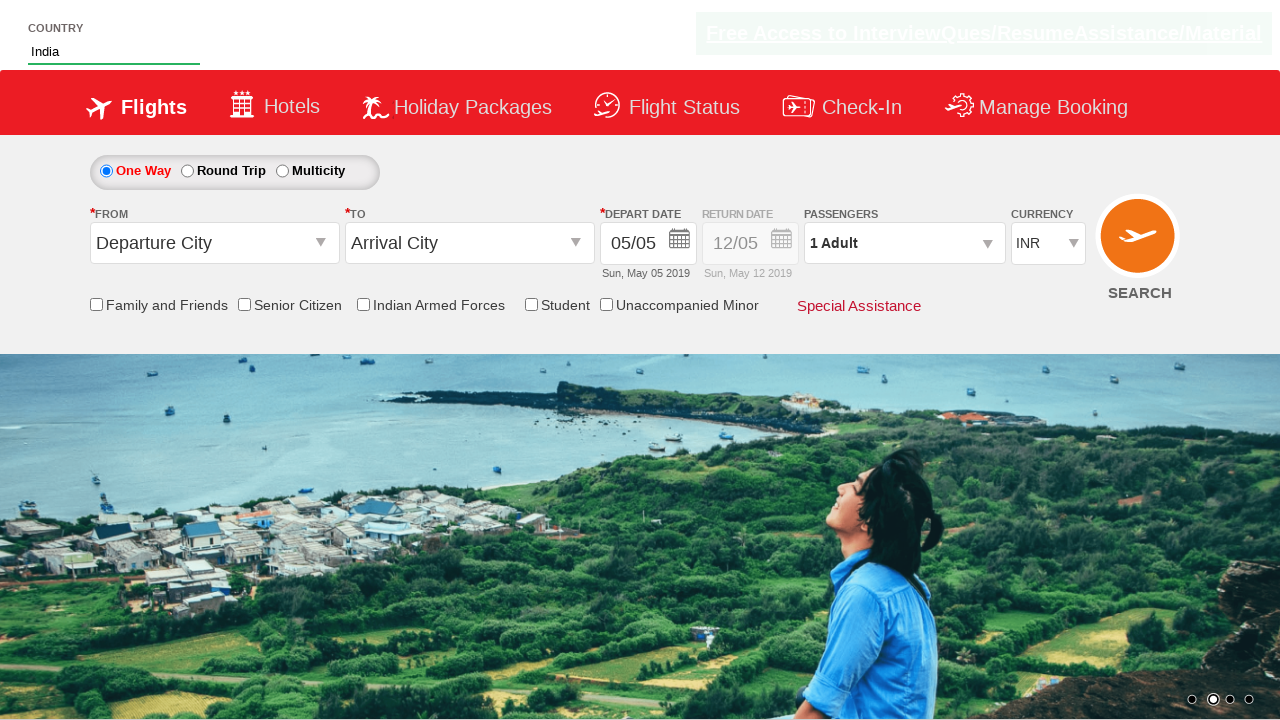

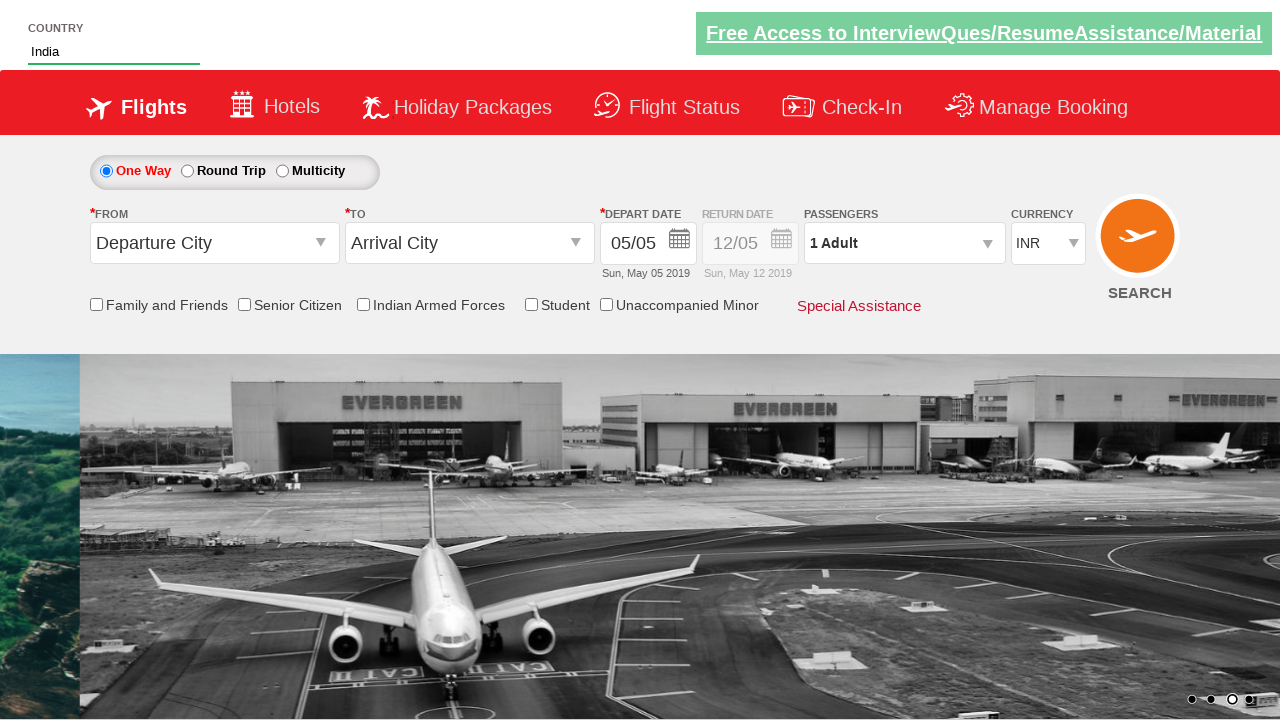